Navigates to the automation exercise website, verifies the homepage is displayed, clicks on the Test Cases button, and verifies navigation to the test cases page

Starting URL: http://automationexercise.com

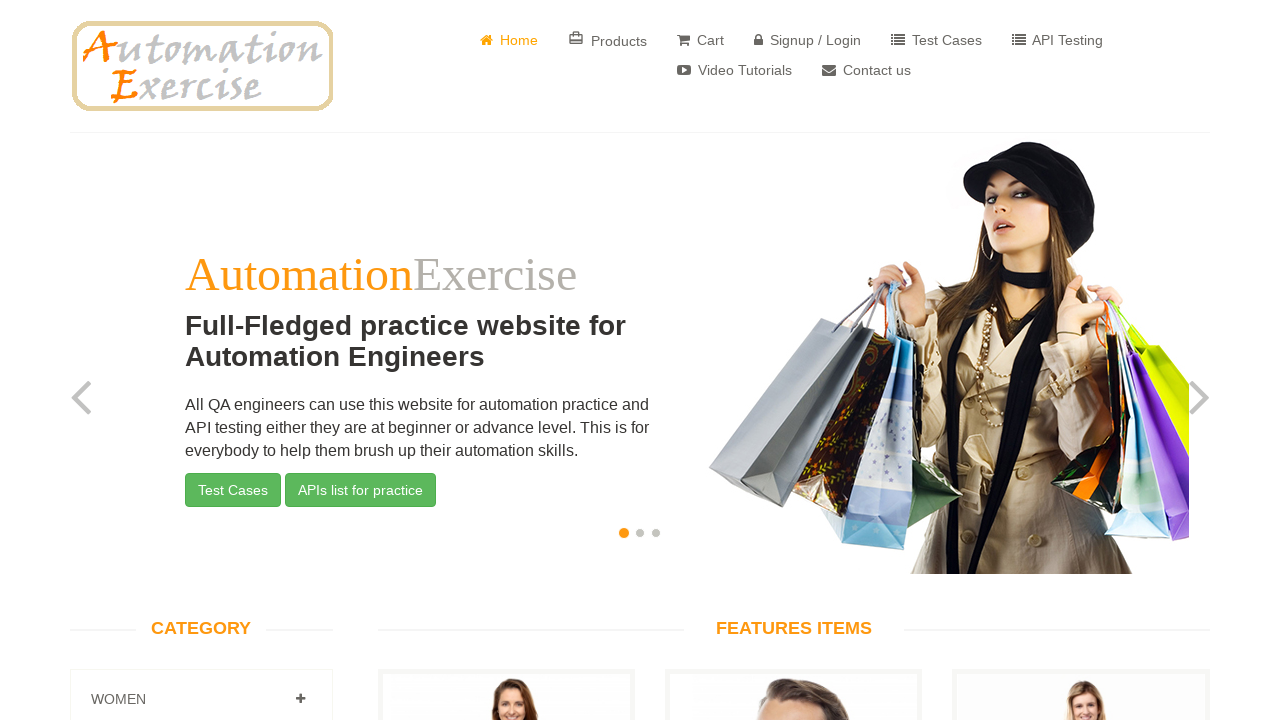

Verified homepage is displayed by waiting for lang='en' attribute
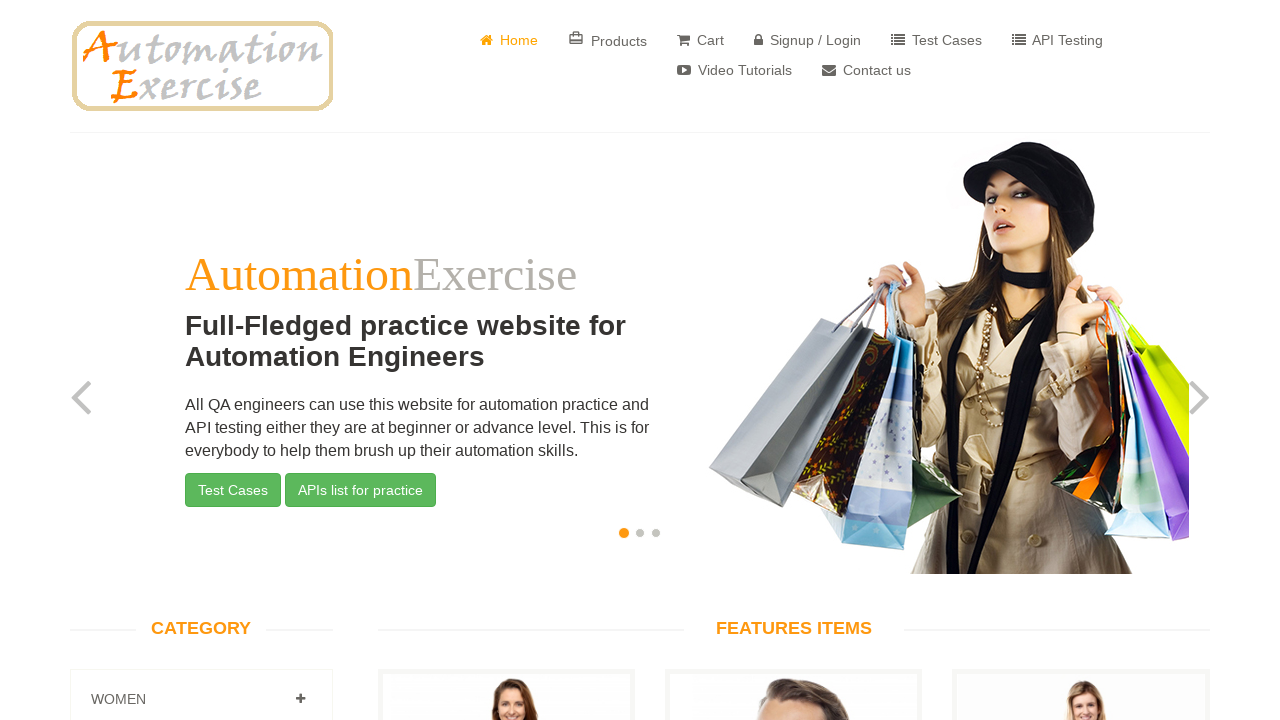

Clicked on Test Cases button at (936, 40) on (//a[@href='/test_cases'])[1]
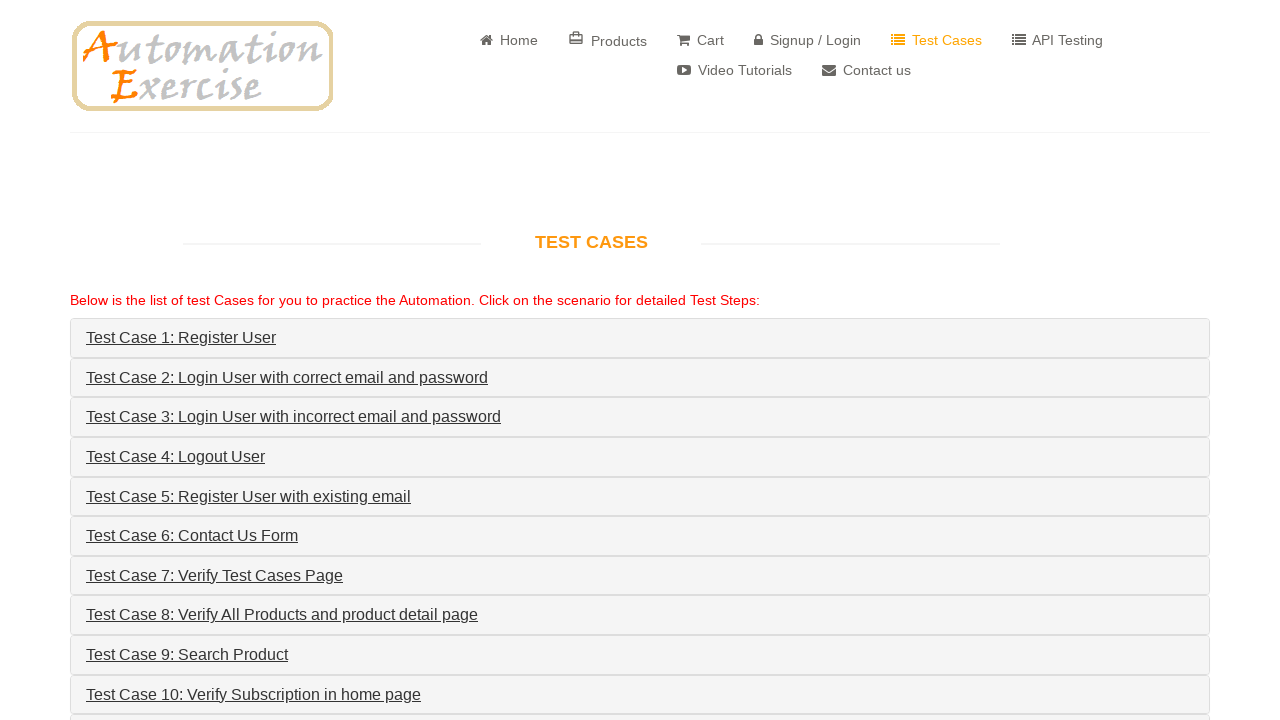

Verified navigation to test cases page by confirming page loaded
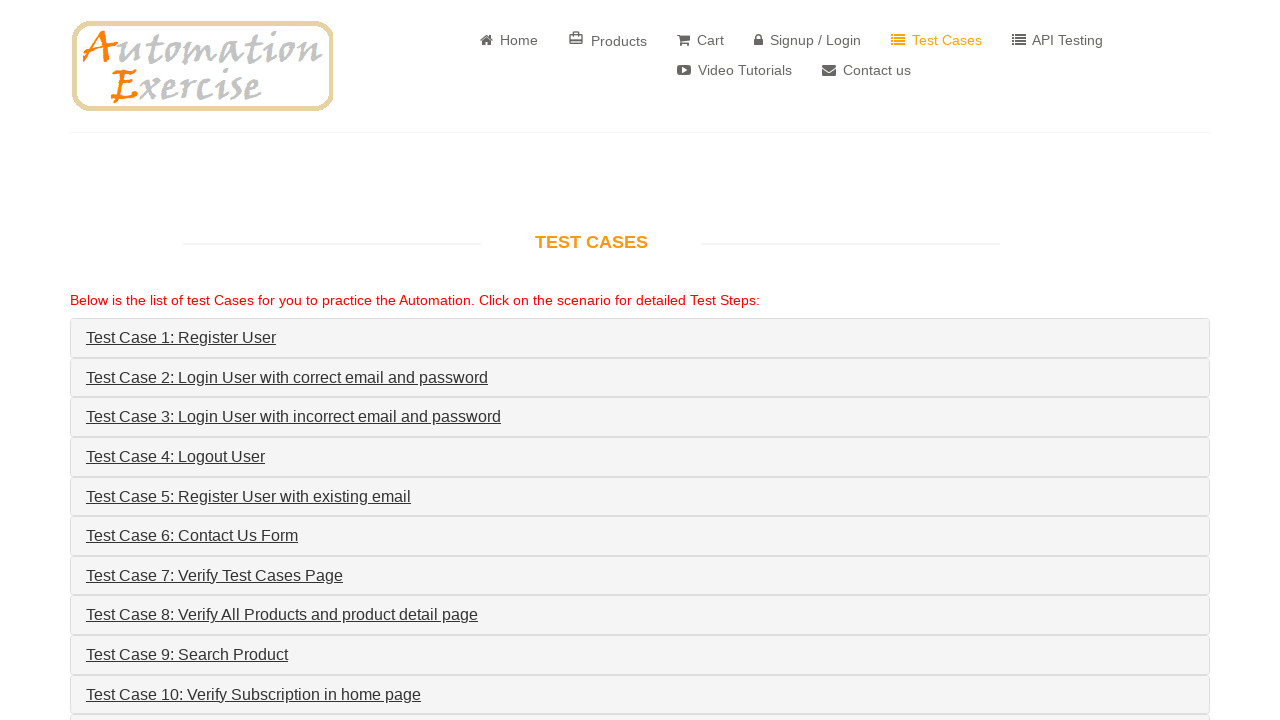

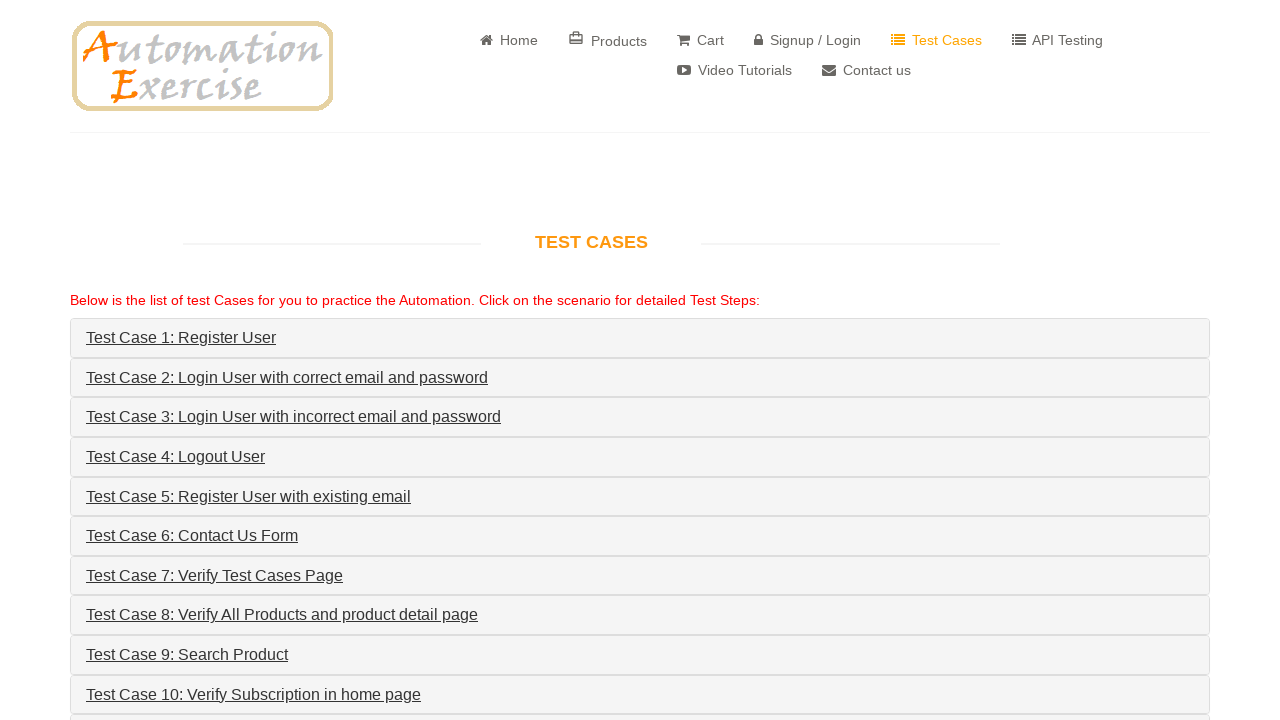